Tests frame switching functionality on jQuery UI website by navigating to Draggable and Droppable sections and interacting with content inside iframes

Starting URL: https://jqueryui.com

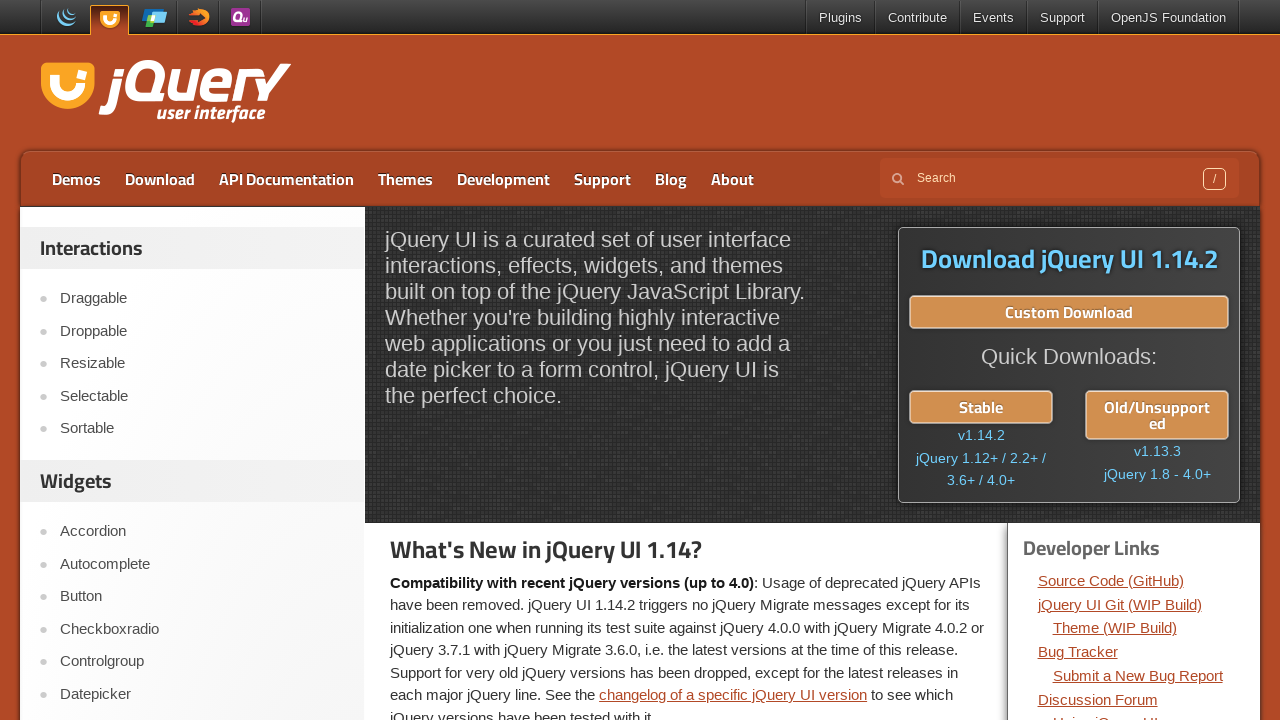

Clicked on Draggable link at (202, 299) on xpath=//a[text()='Draggable']
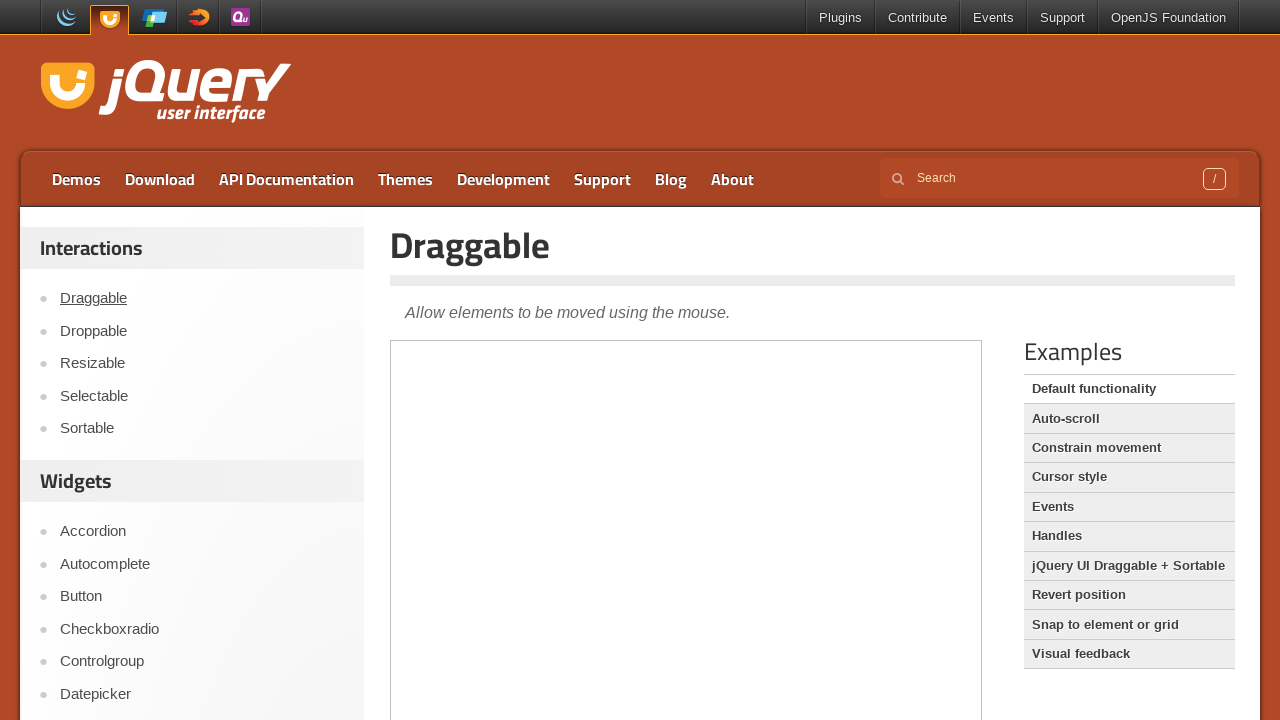

Located first iframe on page
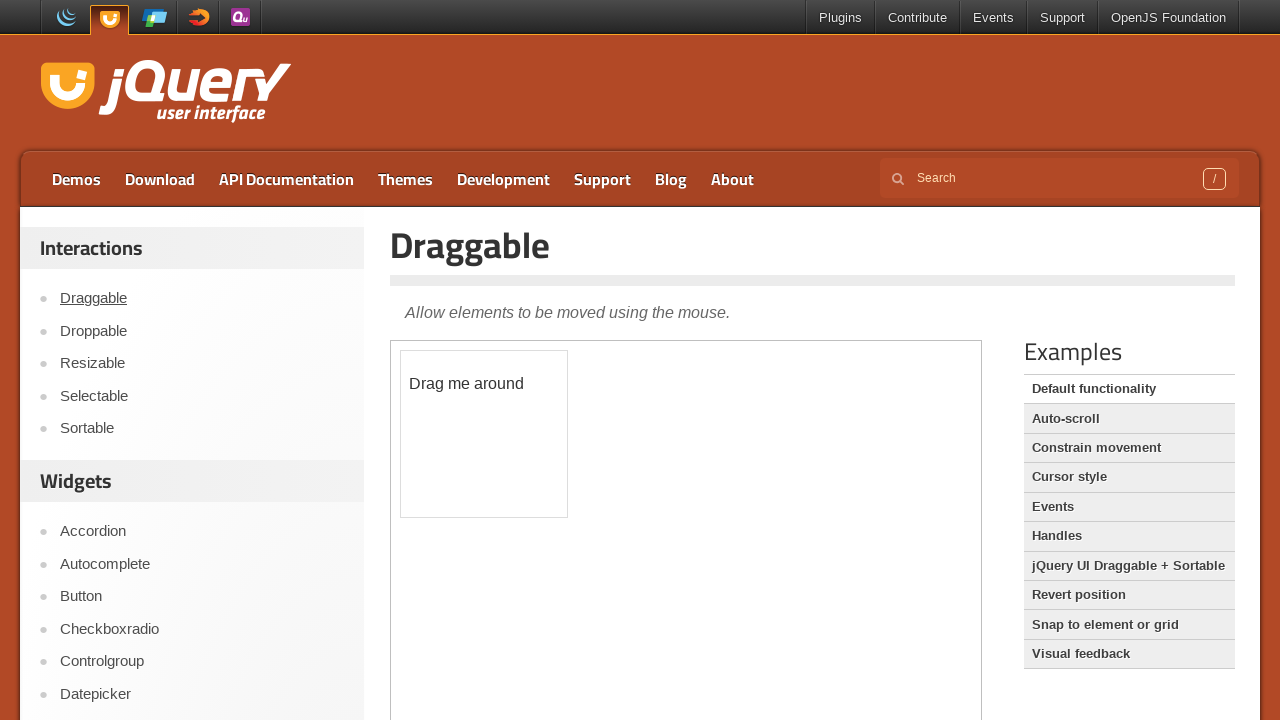

Retrieved text from draggable element in first frame: '
	Drag me around
'
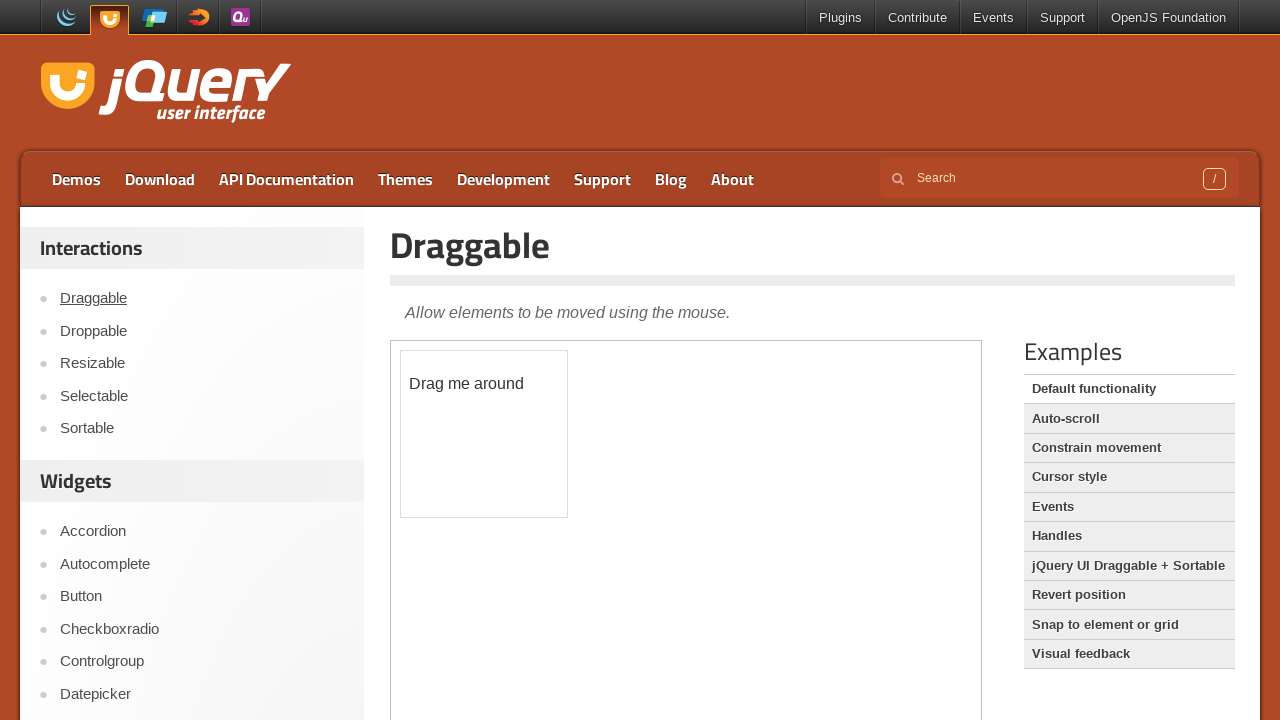

Clicked on Droppable link at (202, 331) on xpath=//a[text()='Droppable']
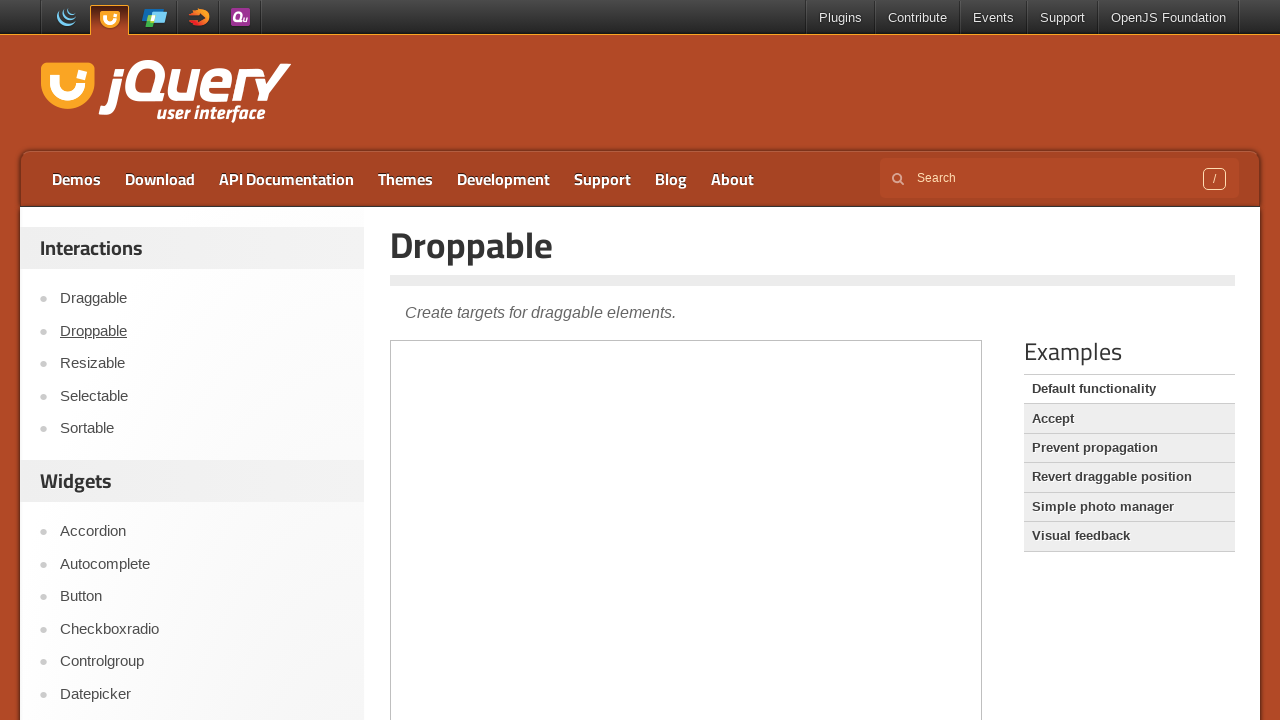

Located first iframe on page after switching to Droppable
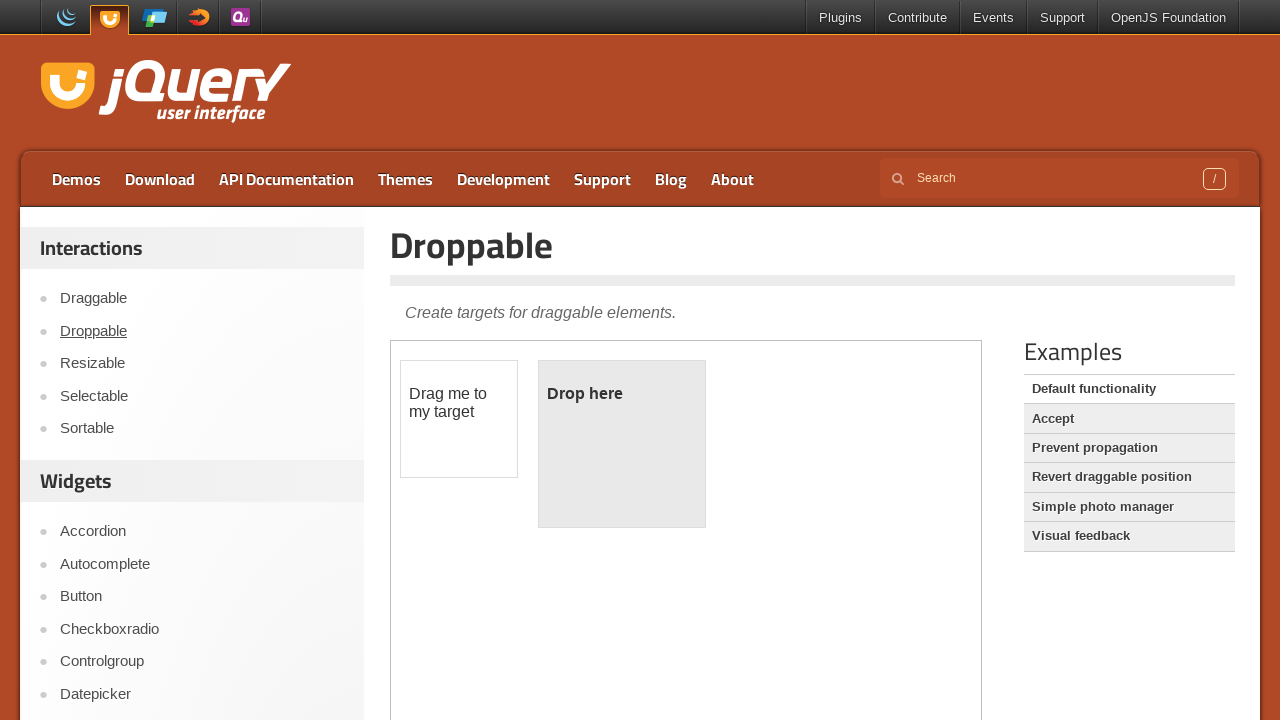

Retrieved text from draggable element in Droppable frame: '
	Drag me to my target
'
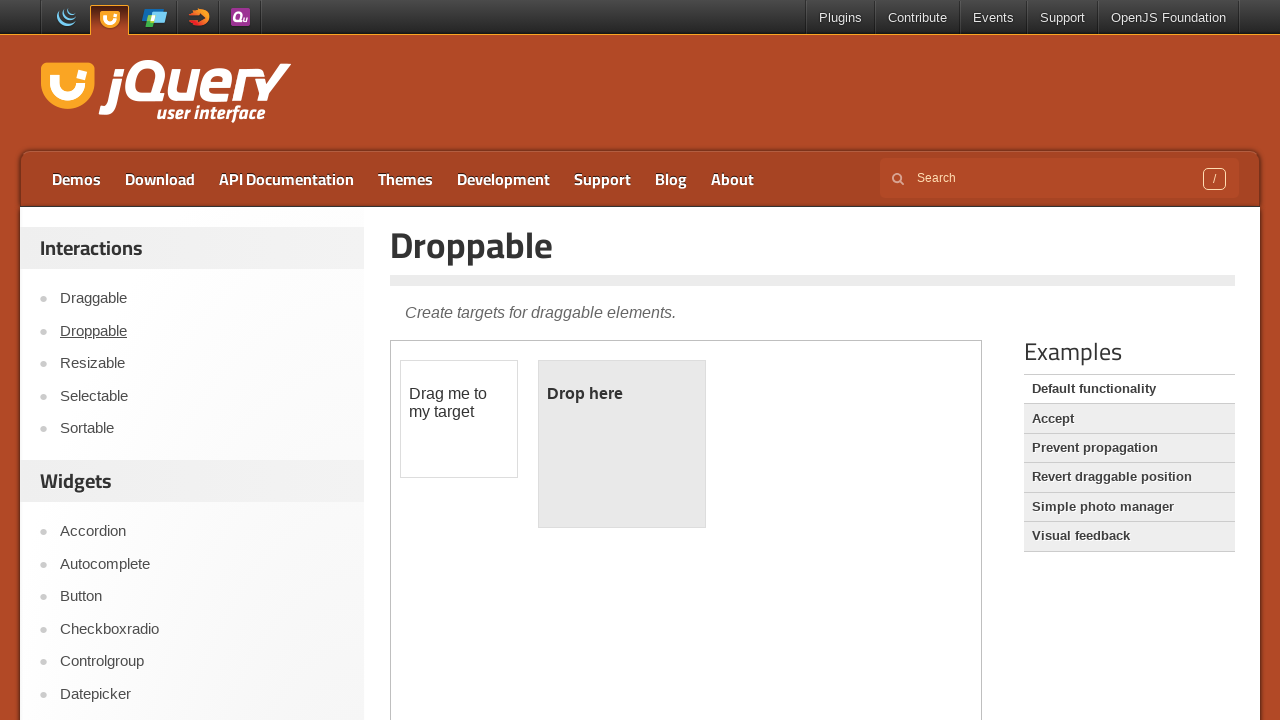

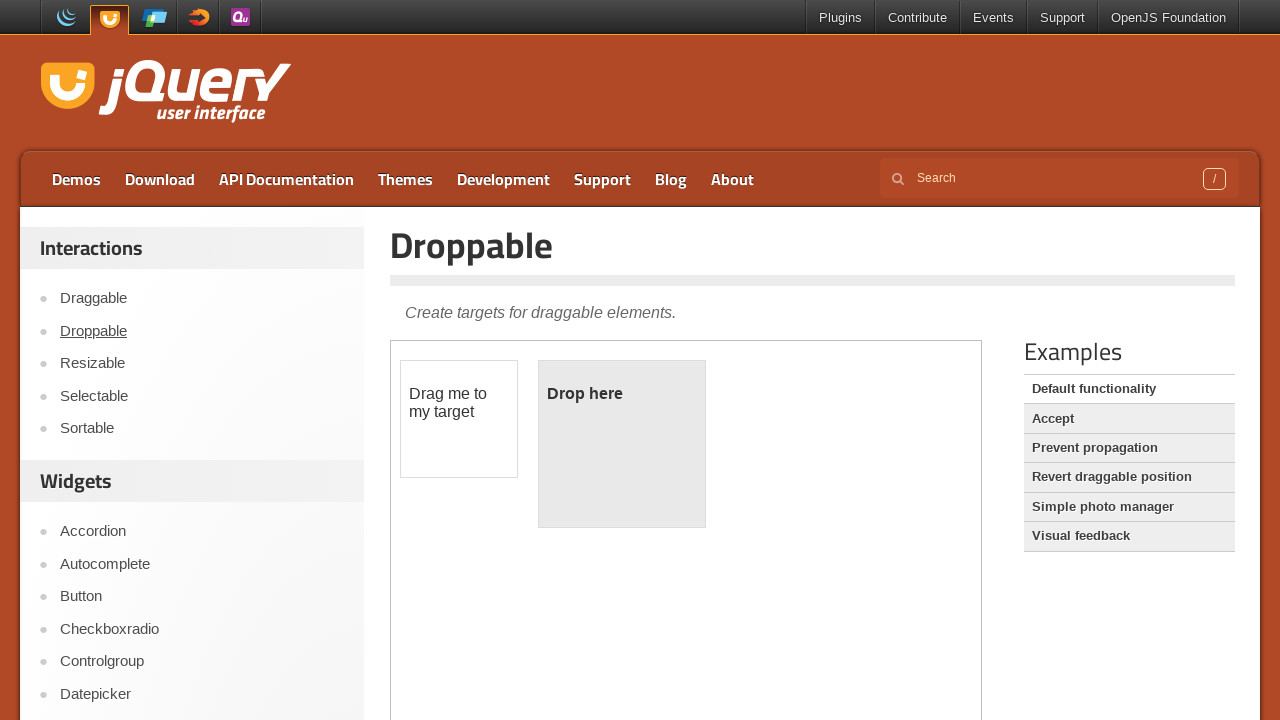